Tests clearing the complete state of all items by checking then unchecking the toggle-all checkbox

Starting URL: https://demo.playwright.dev/todomvc

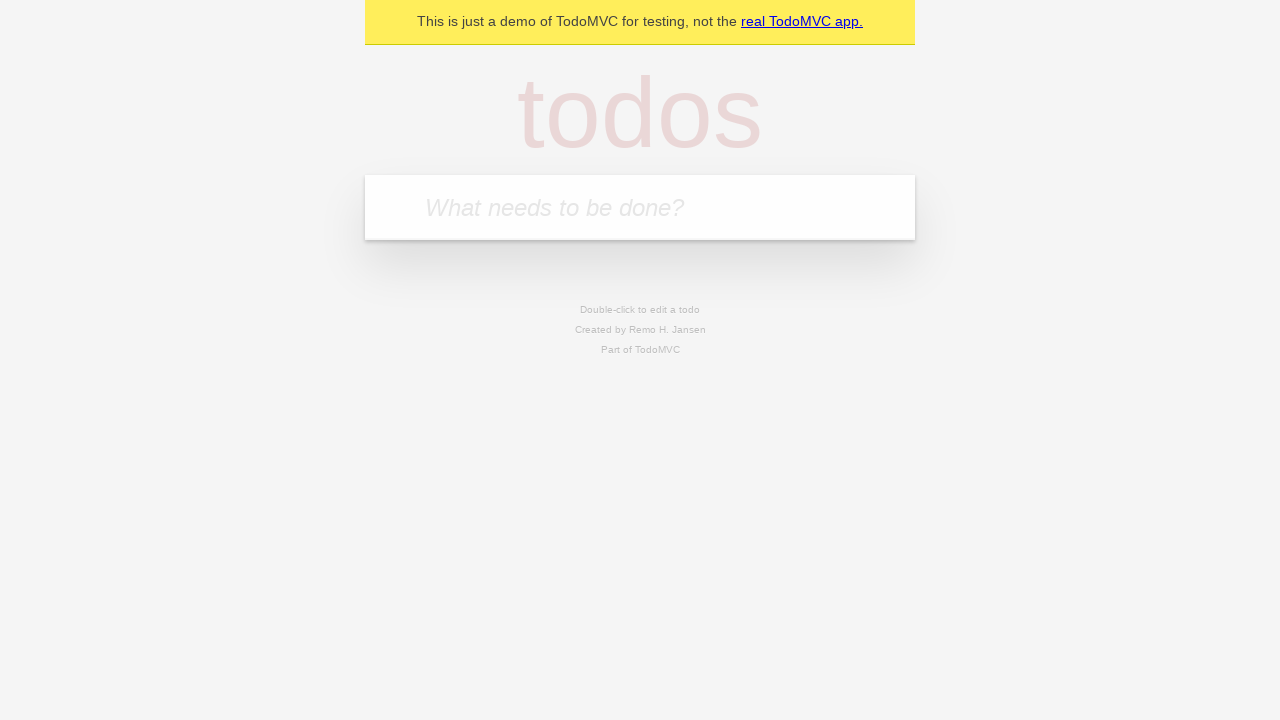

Filled new todo input with 'buy some cheese' on .new-todo
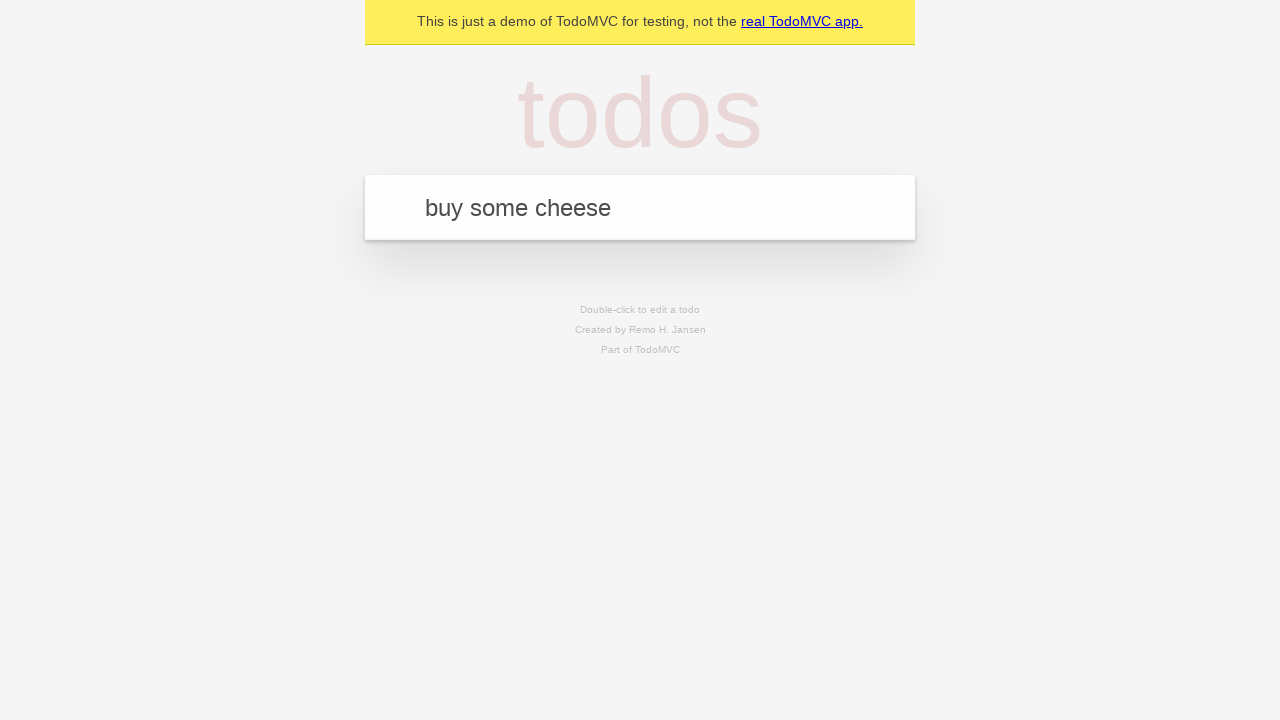

Pressed Enter to add first todo on .new-todo
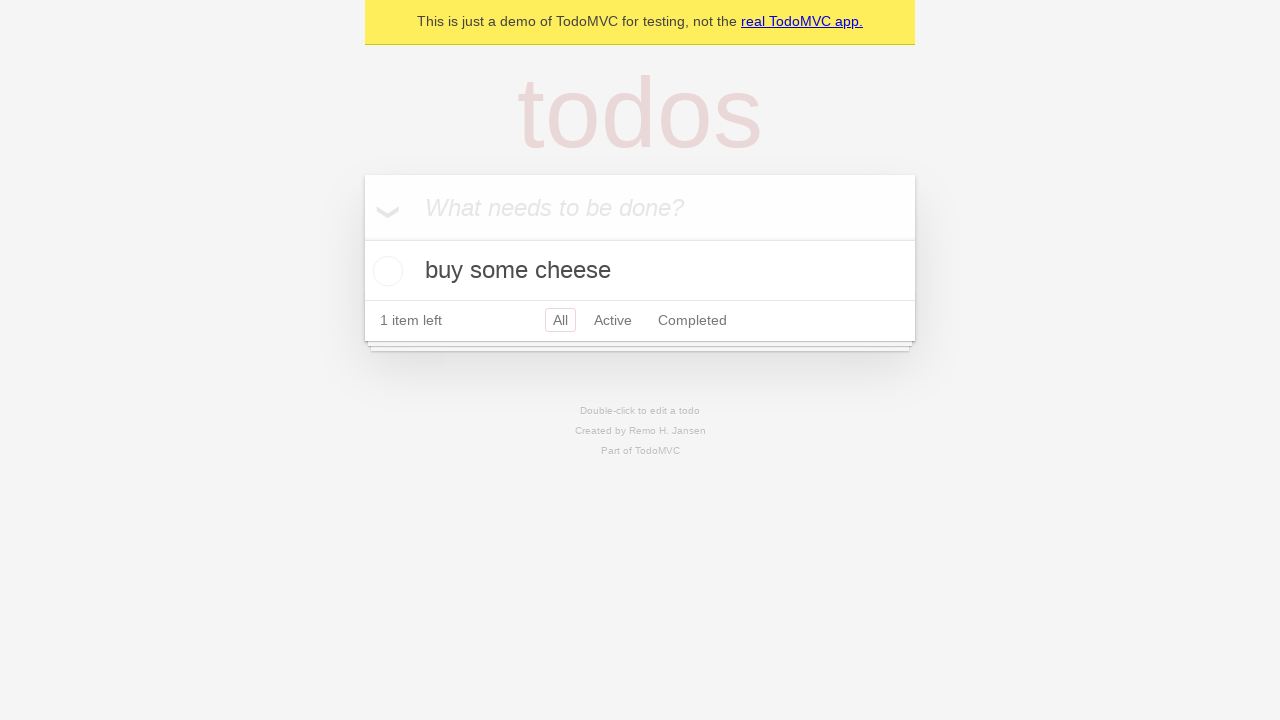

Filled new todo input with 'feed the cat' on .new-todo
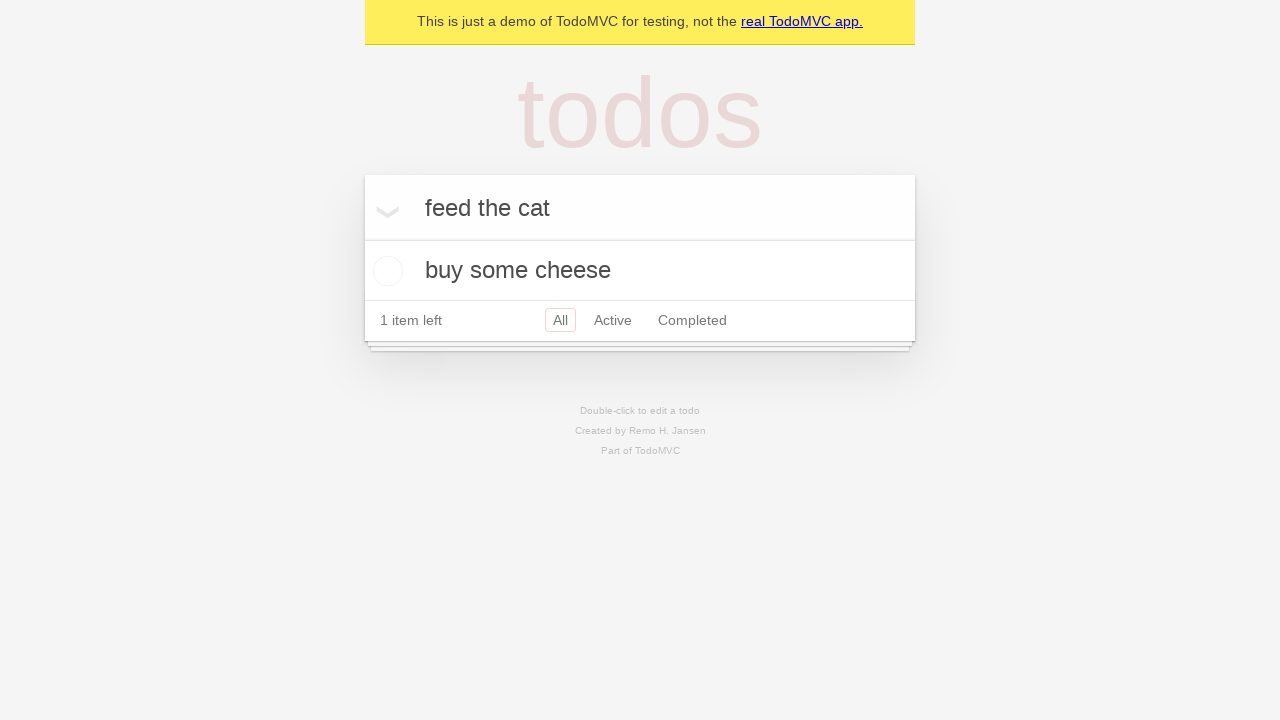

Pressed Enter to add second todo on .new-todo
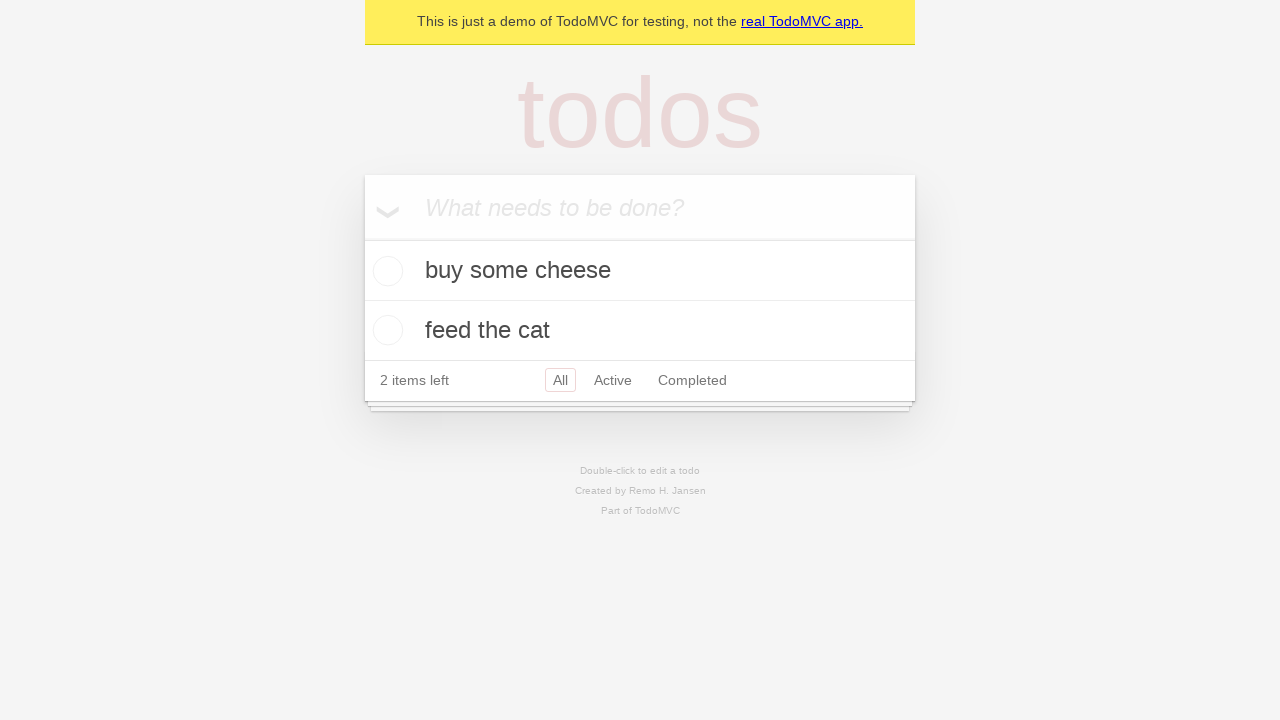

Filled new todo input with 'book a doctors appointment' on .new-todo
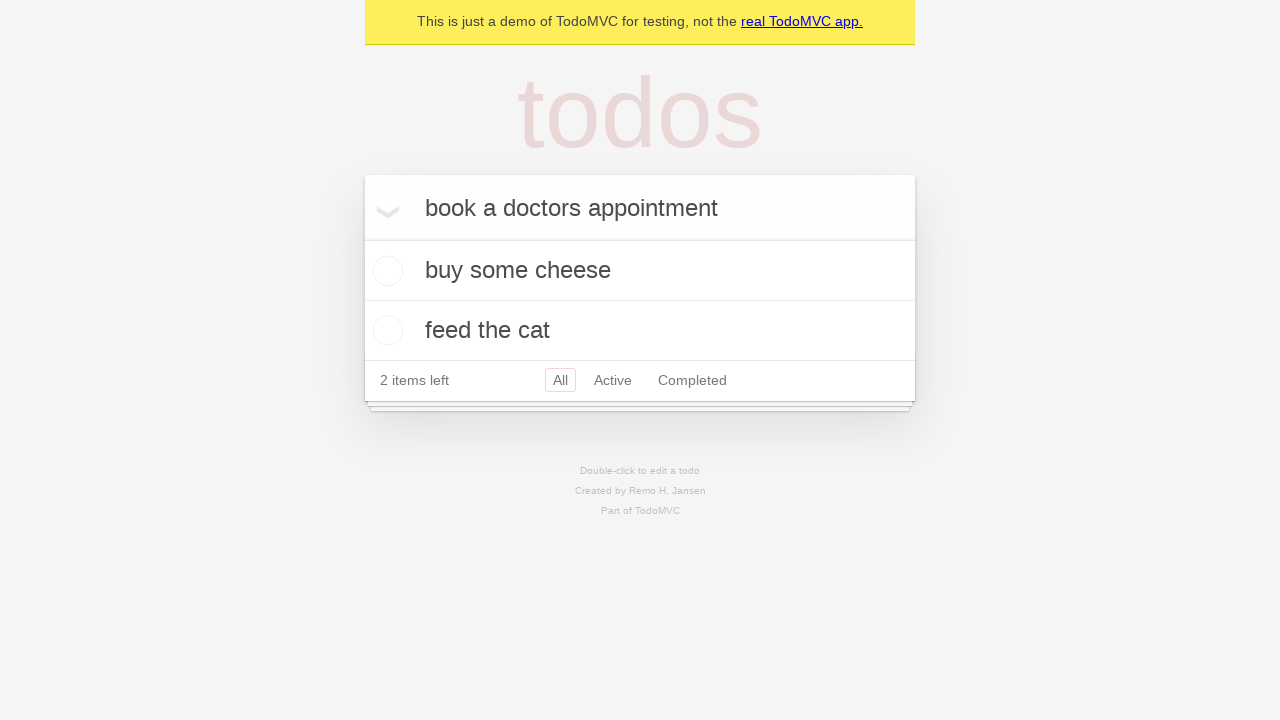

Pressed Enter to add third todo on .new-todo
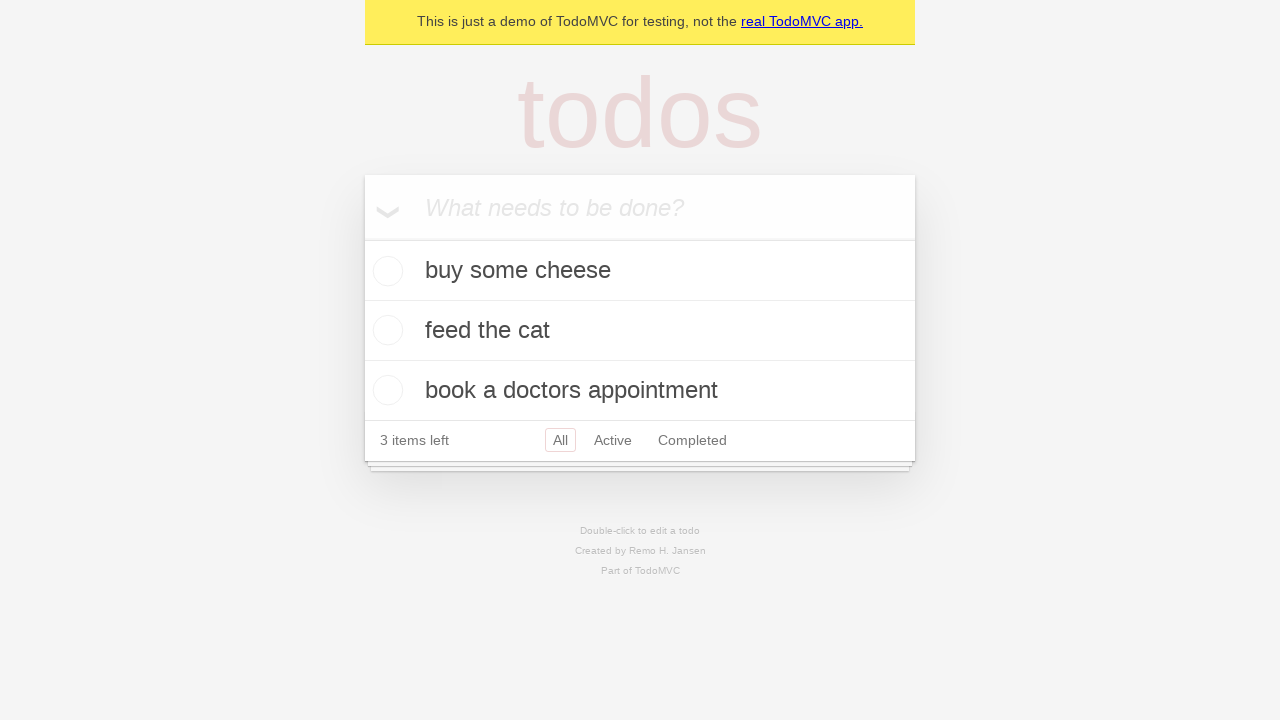

Checked toggle-all checkbox to mark all items complete at (362, 238) on .toggle-all
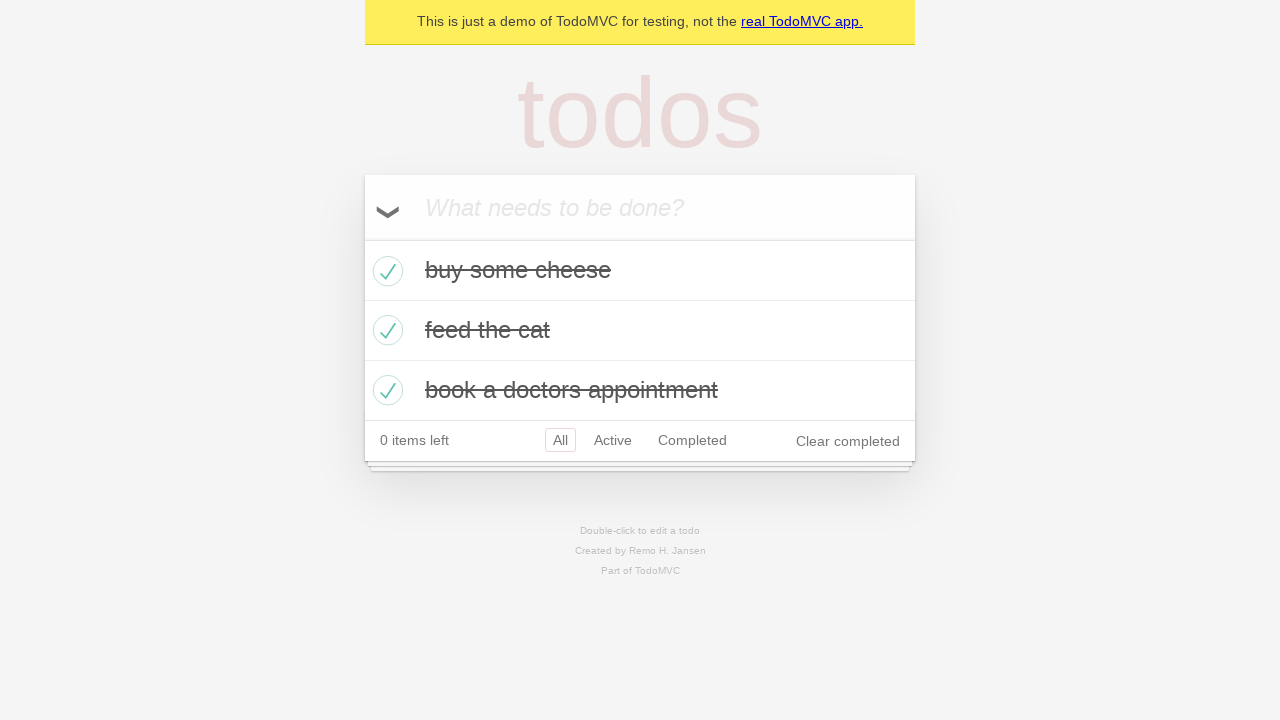

Unchecked toggle-all checkbox to mark all items incomplete at (362, 238) on .toggle-all
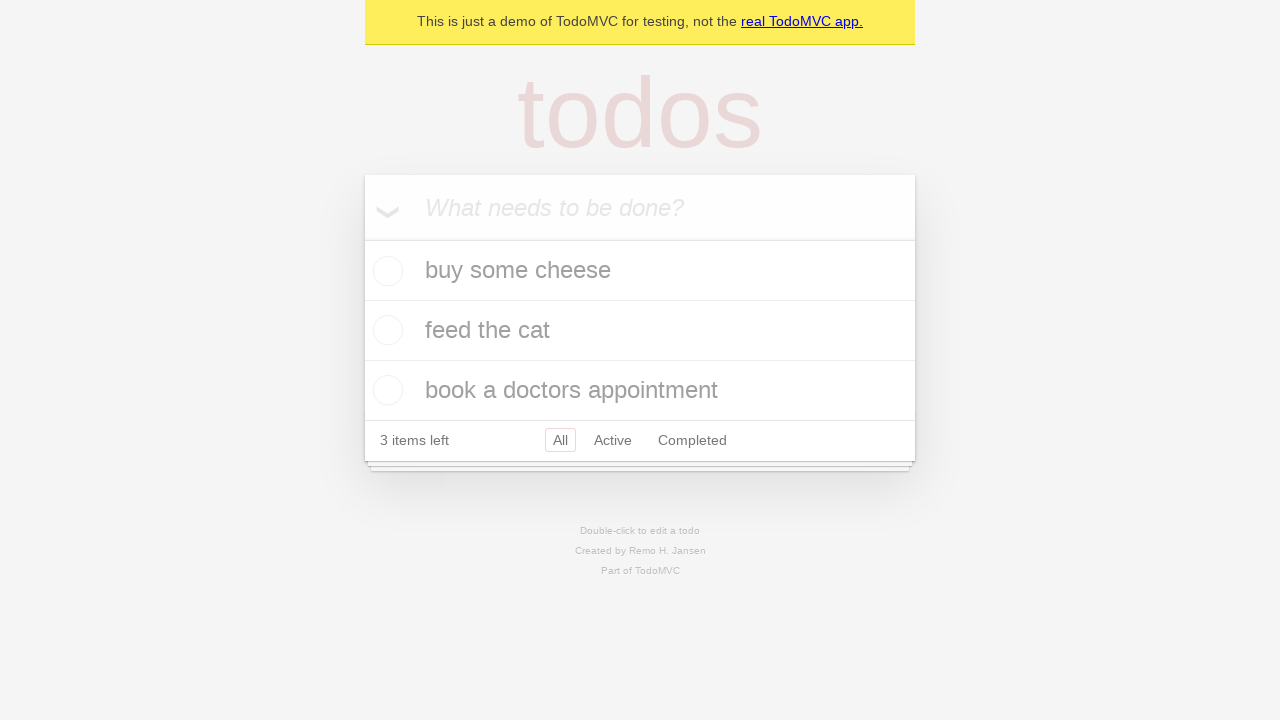

Waited for todo list items to be visible
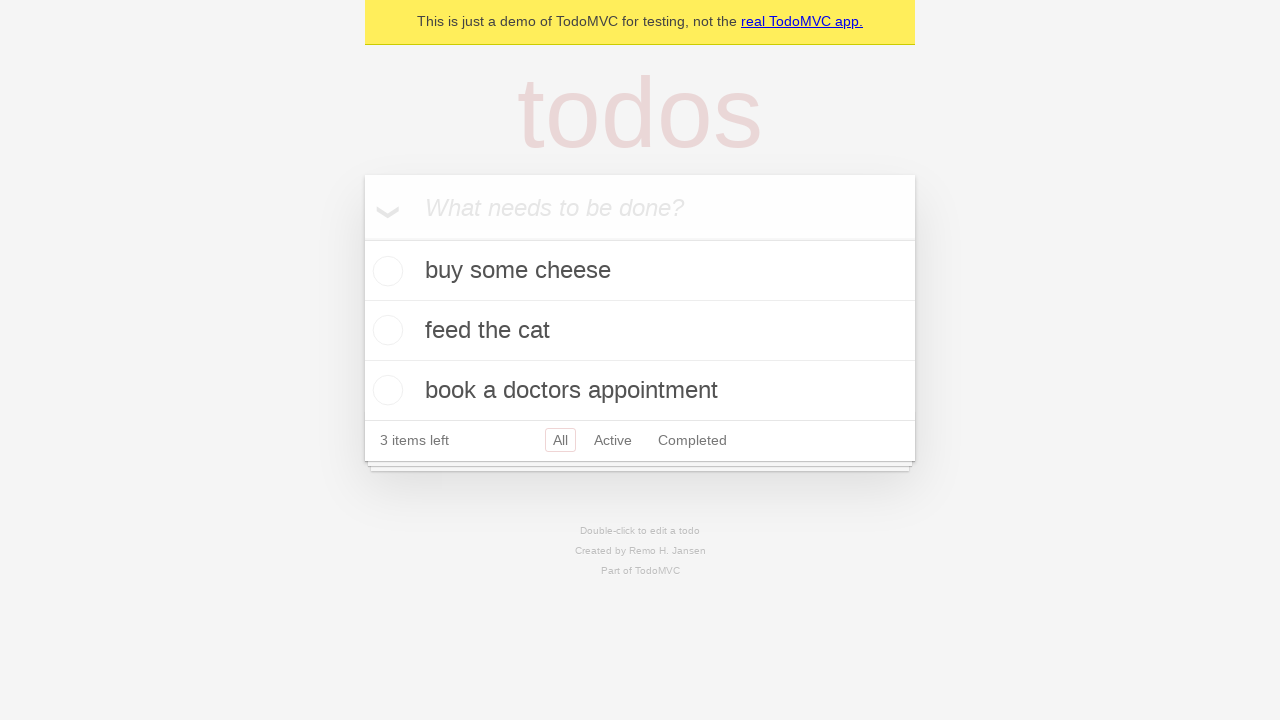

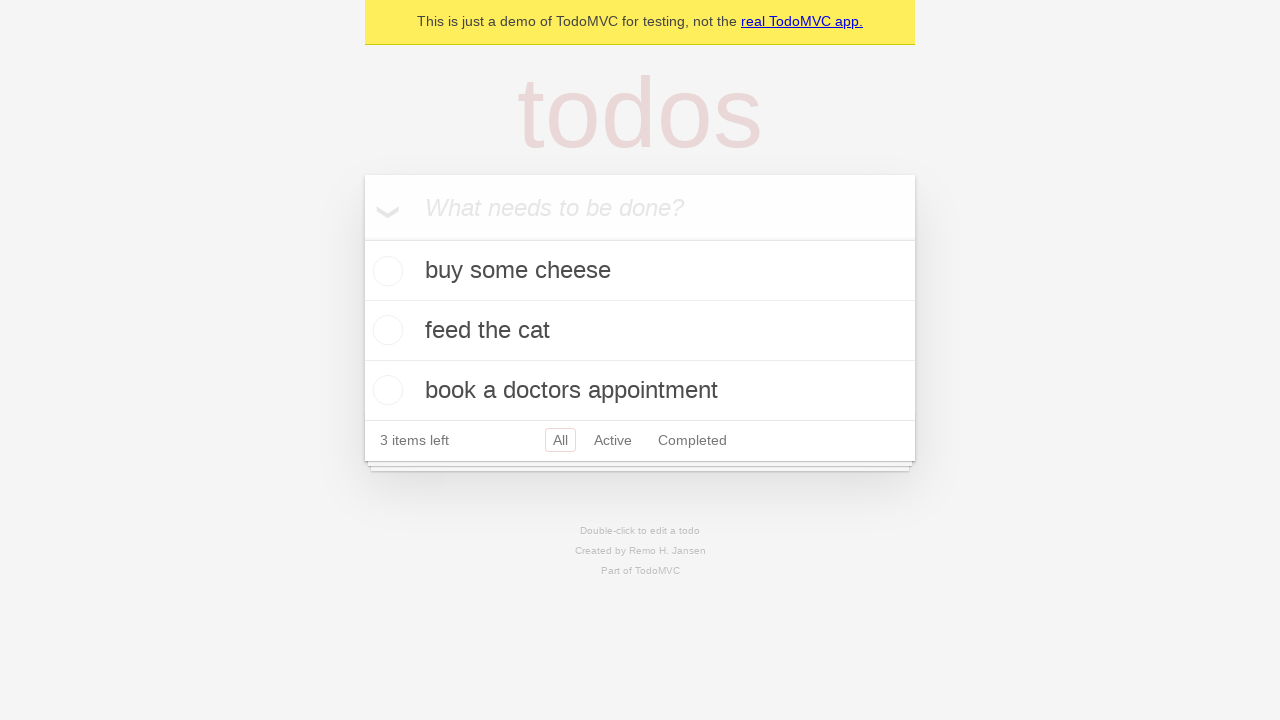